Tests AJIO shopping site by searching for "bags", then filtering results by selecting "Men" under Gender and "Fashion Bags" under Category.

Starting URL: https://www.ajio.com/

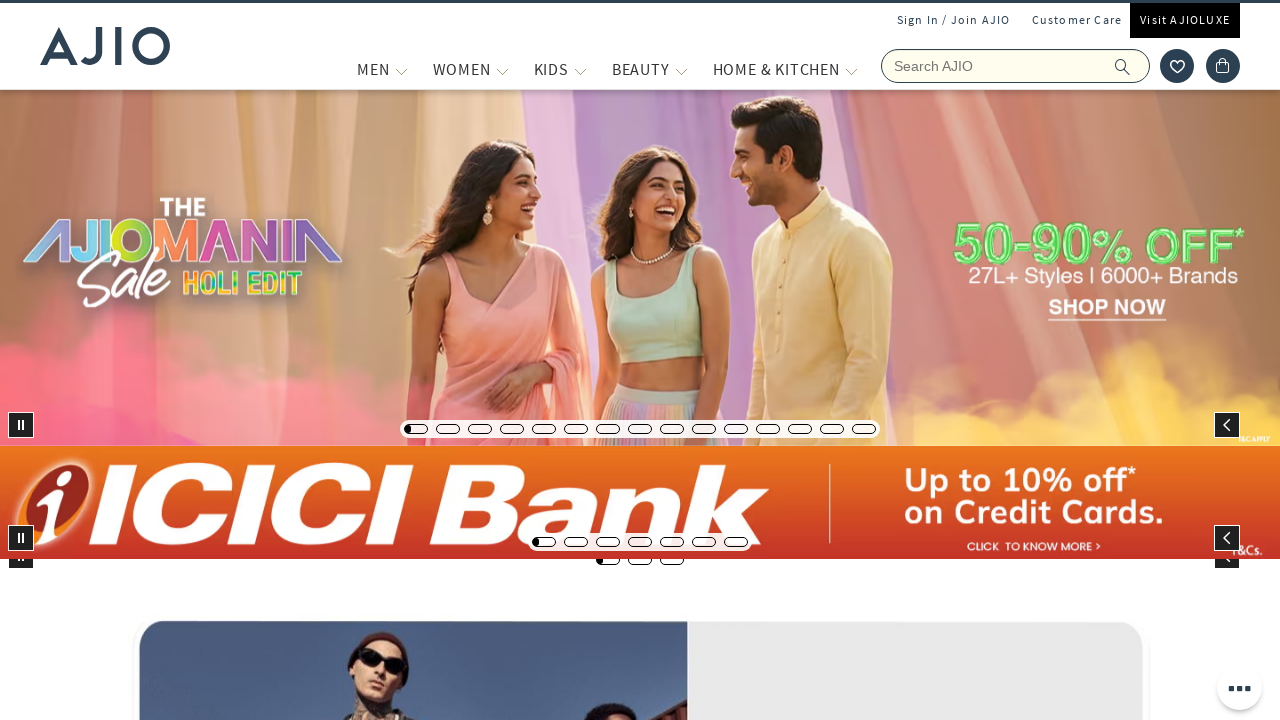

Filled search box with 'bags' on input[name='searchVal']
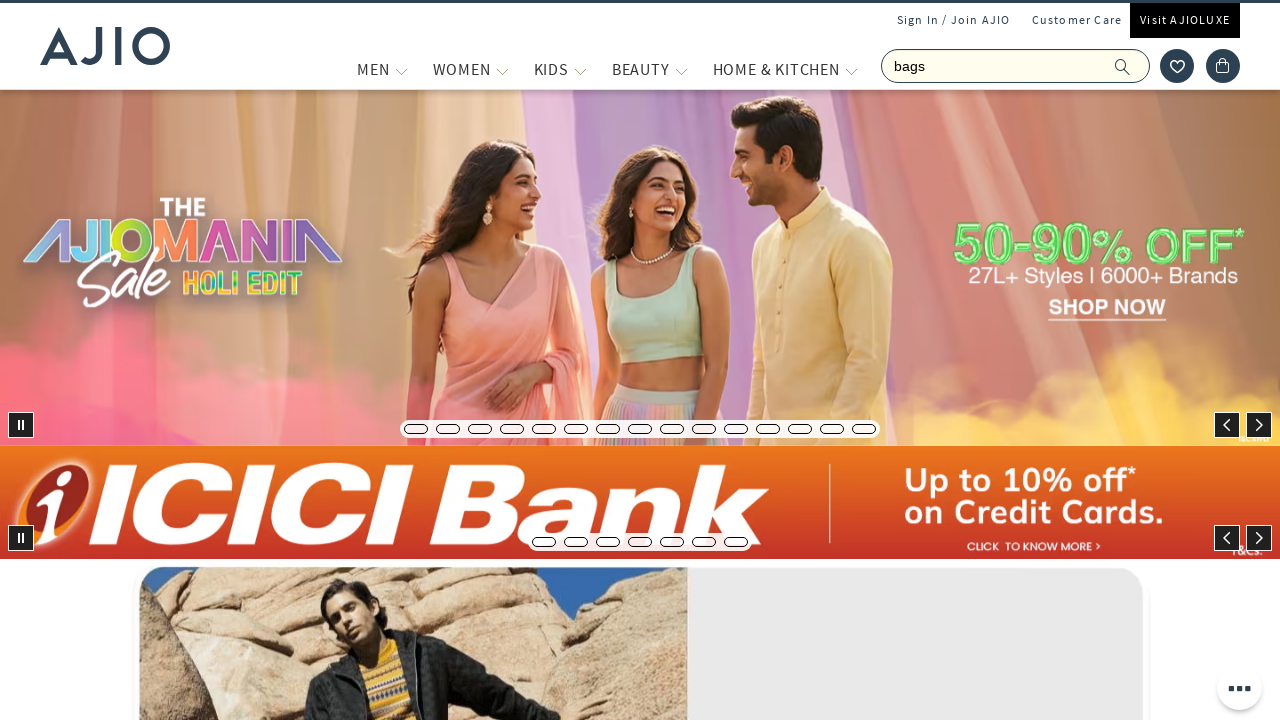

Pressed Enter to search for bags on input[name='searchVal']
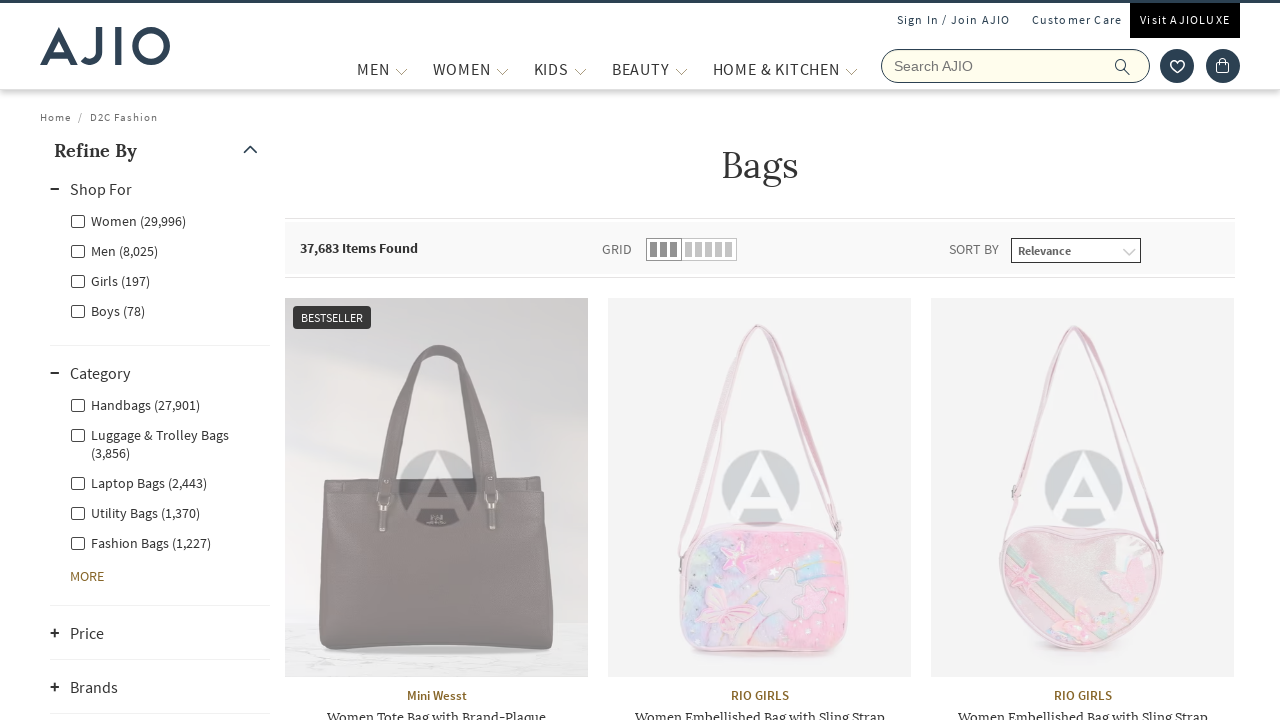

Search results loaded and Men filter became visible
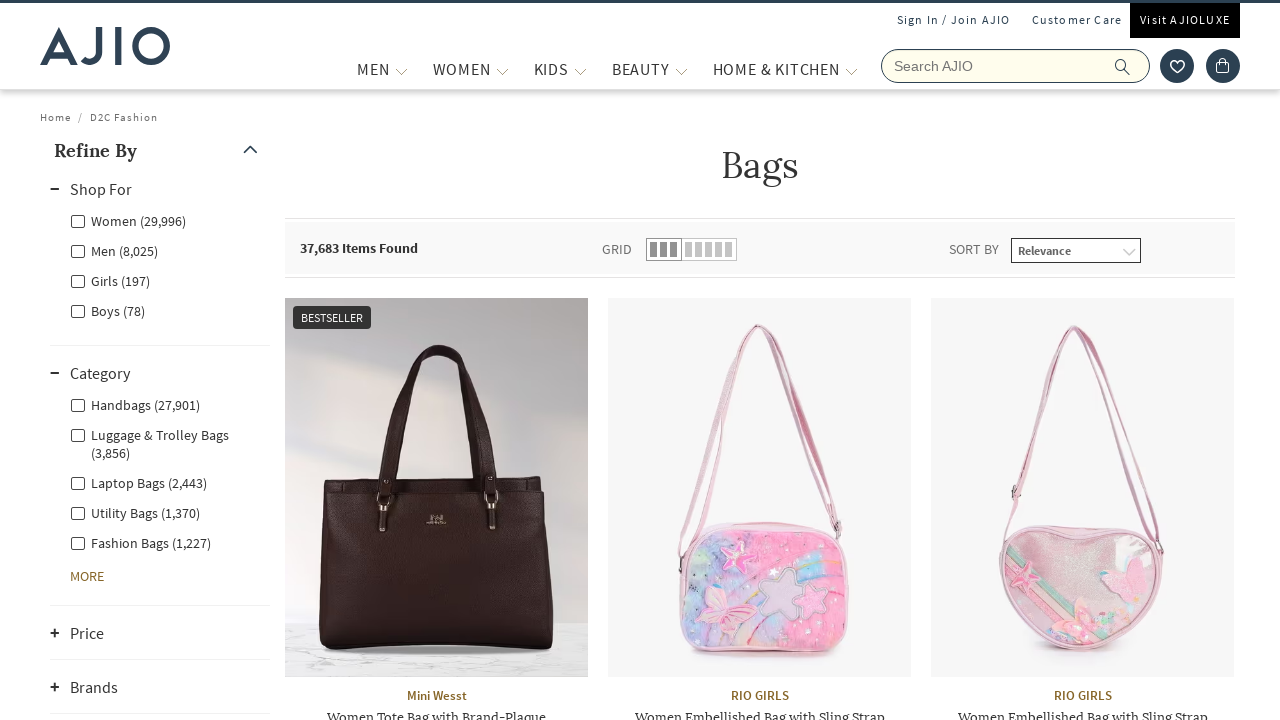

Clicked on 'Men' under Gender filter at (114, 250) on label[for='Men']
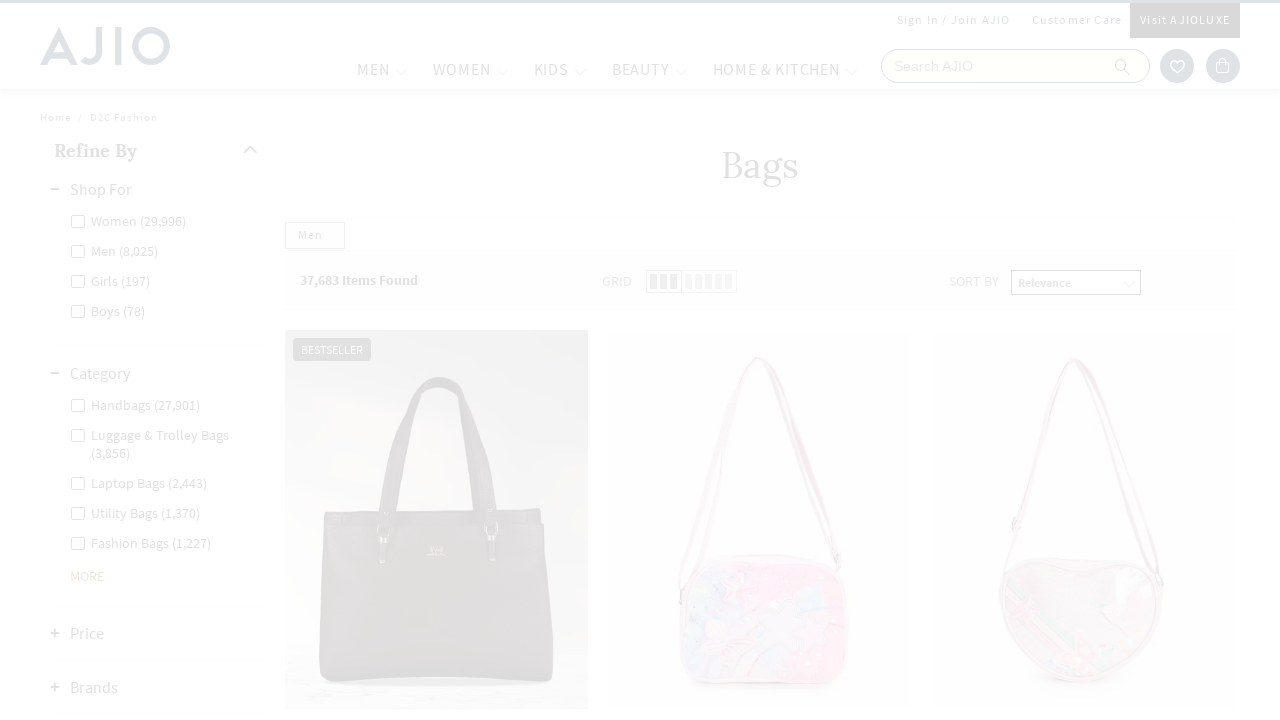

Waited for Men gender filter to apply
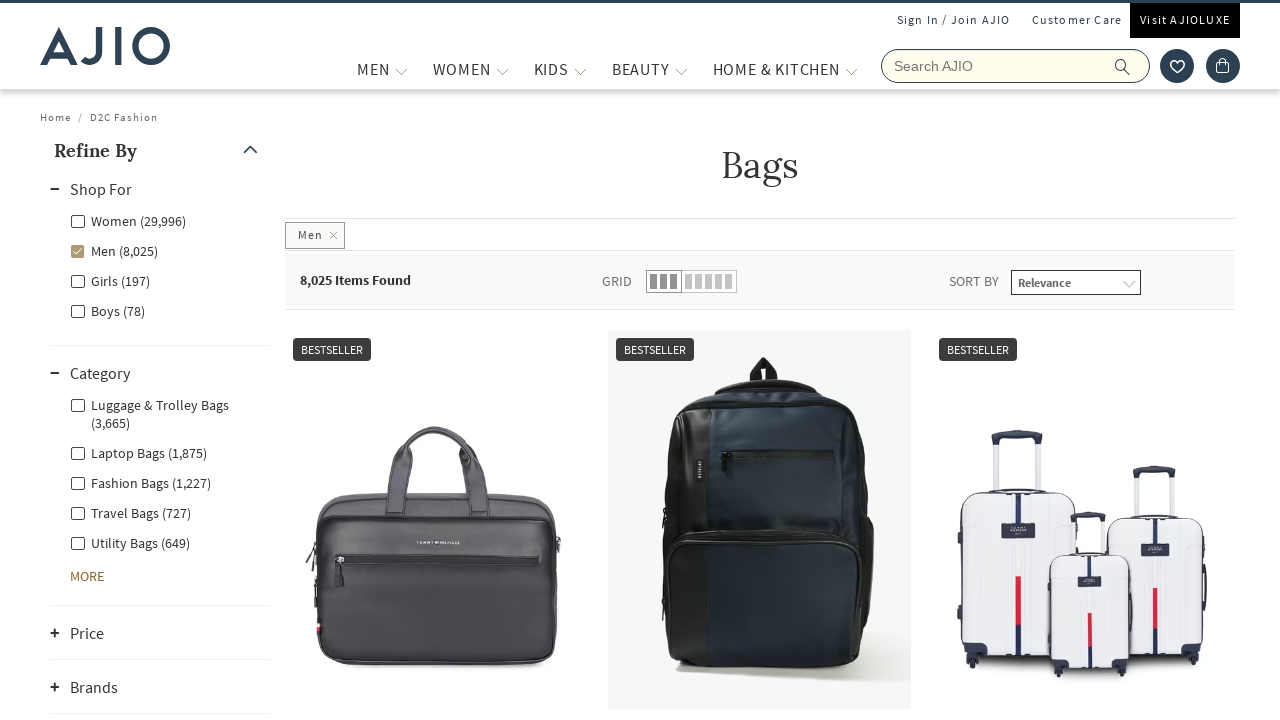

Clicked on 'Fashion Bags' under Category filter at (140, 482) on label[for='Men - Fashion Bags']
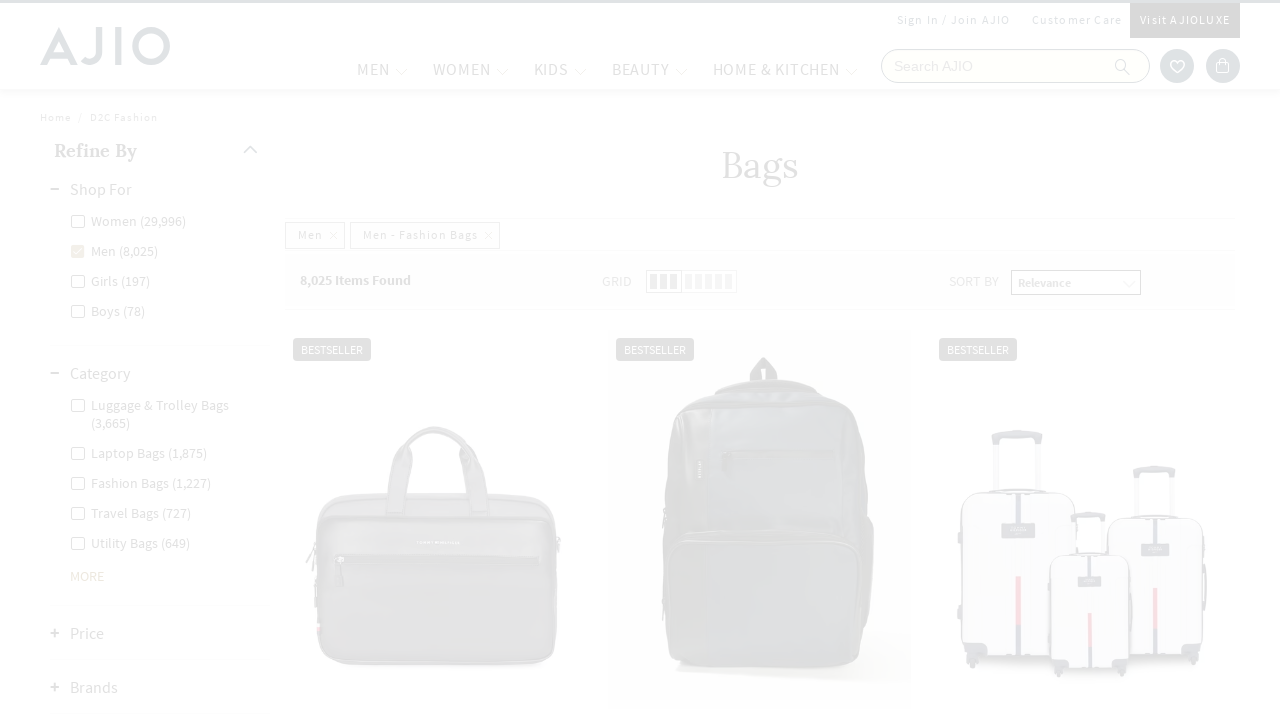

Filtered results loaded showing product count
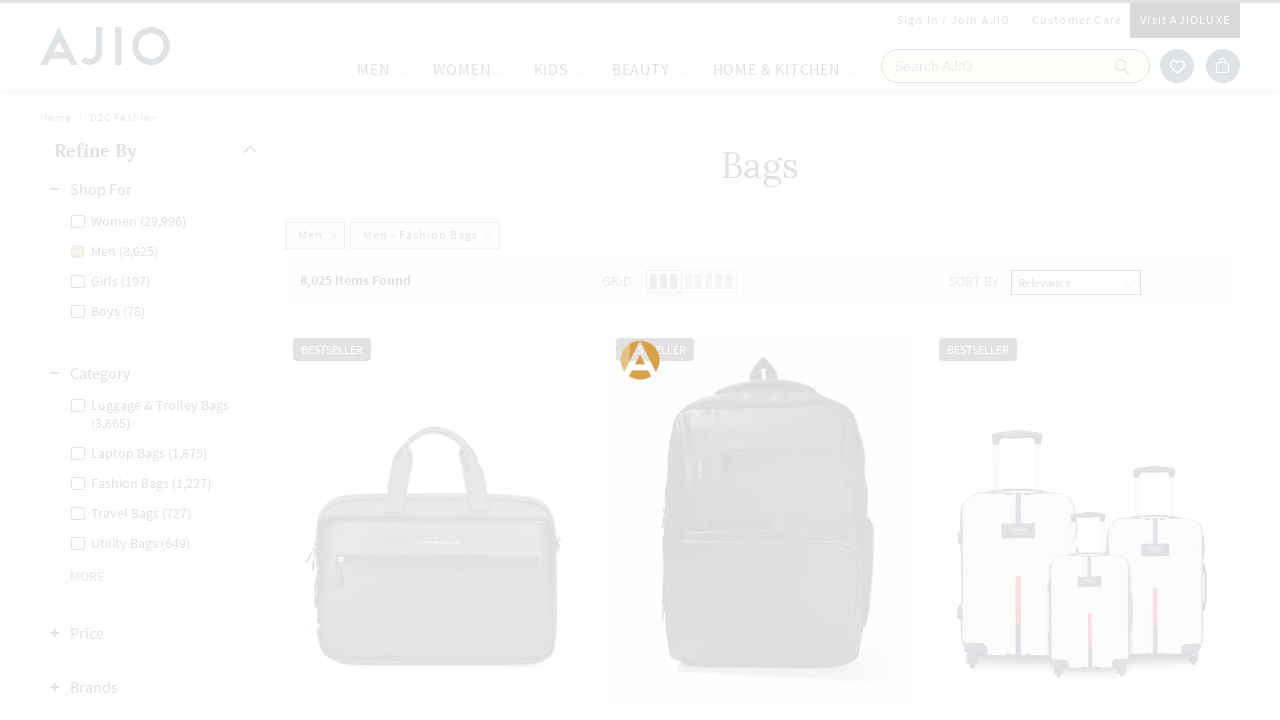

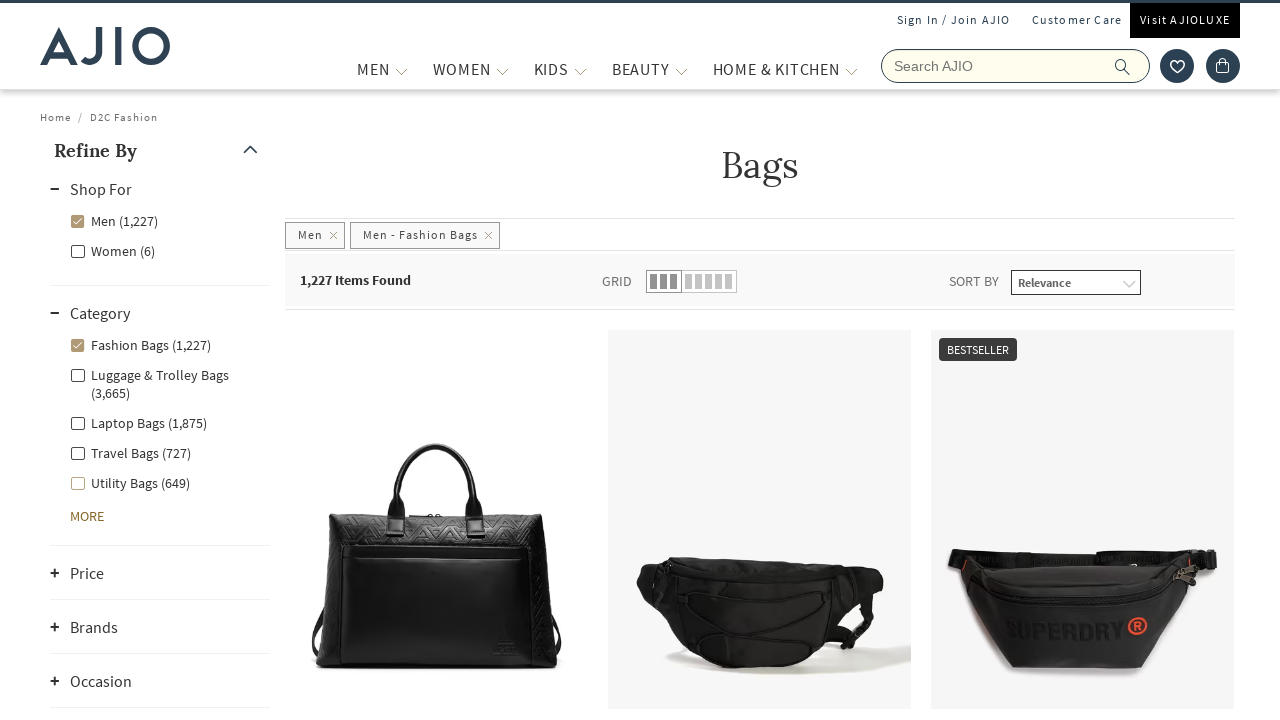